Tests a registration form by filling in three required input fields (first name, last name, city) and submitting the form, then verifying the success message.

Starting URL: http://suninjuly.github.io/registration1.html

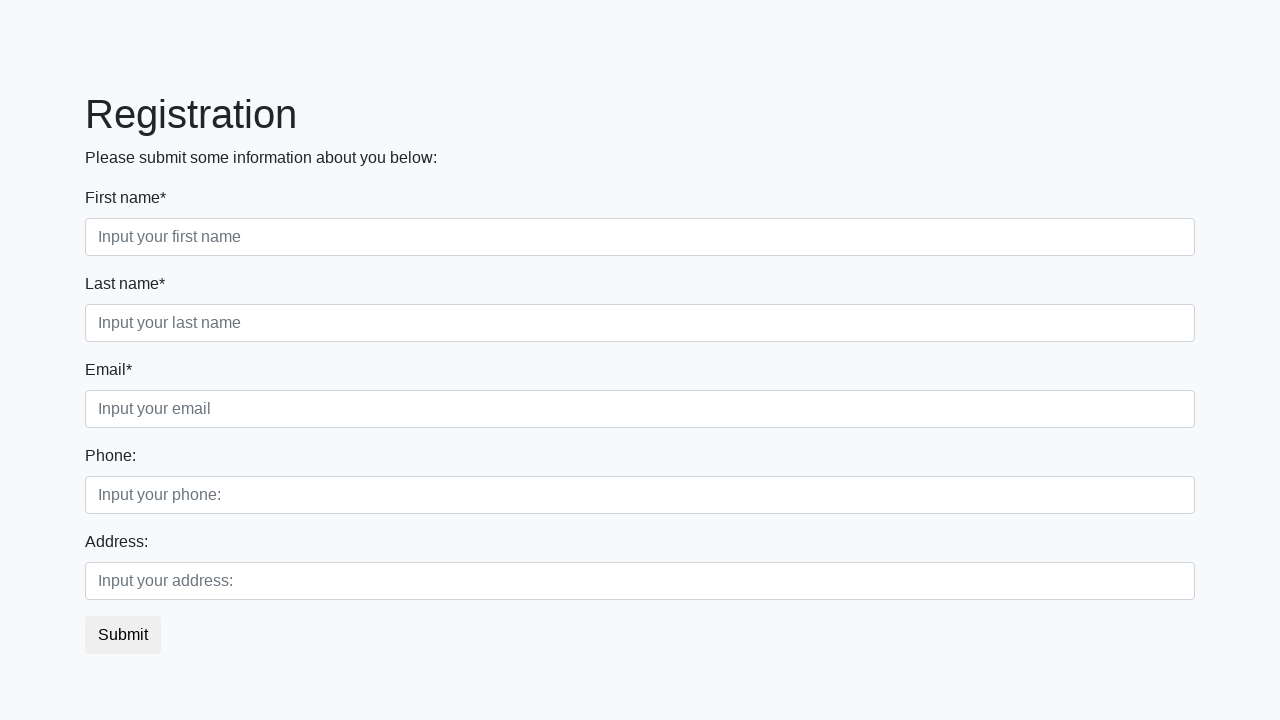

Filled first name field with 'Ivan' on input.form-control.first[required]
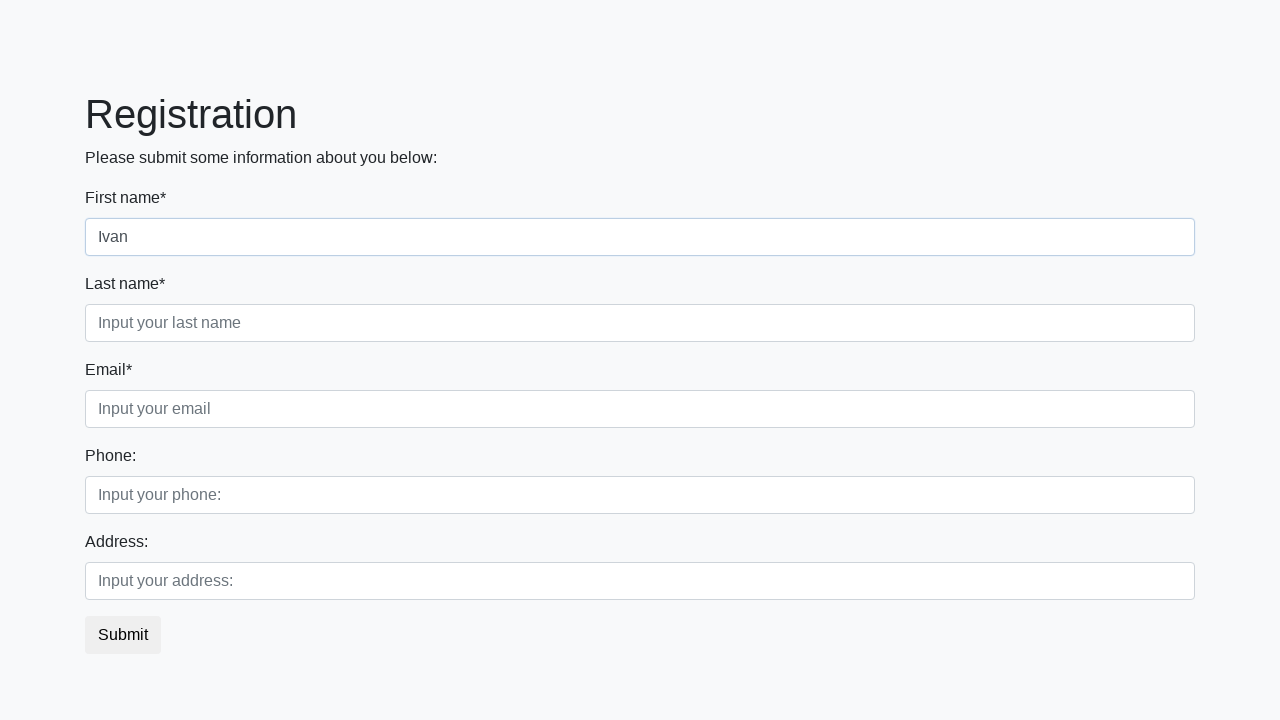

Filled last name field with 'Petrov' on input.form-control.second[required]
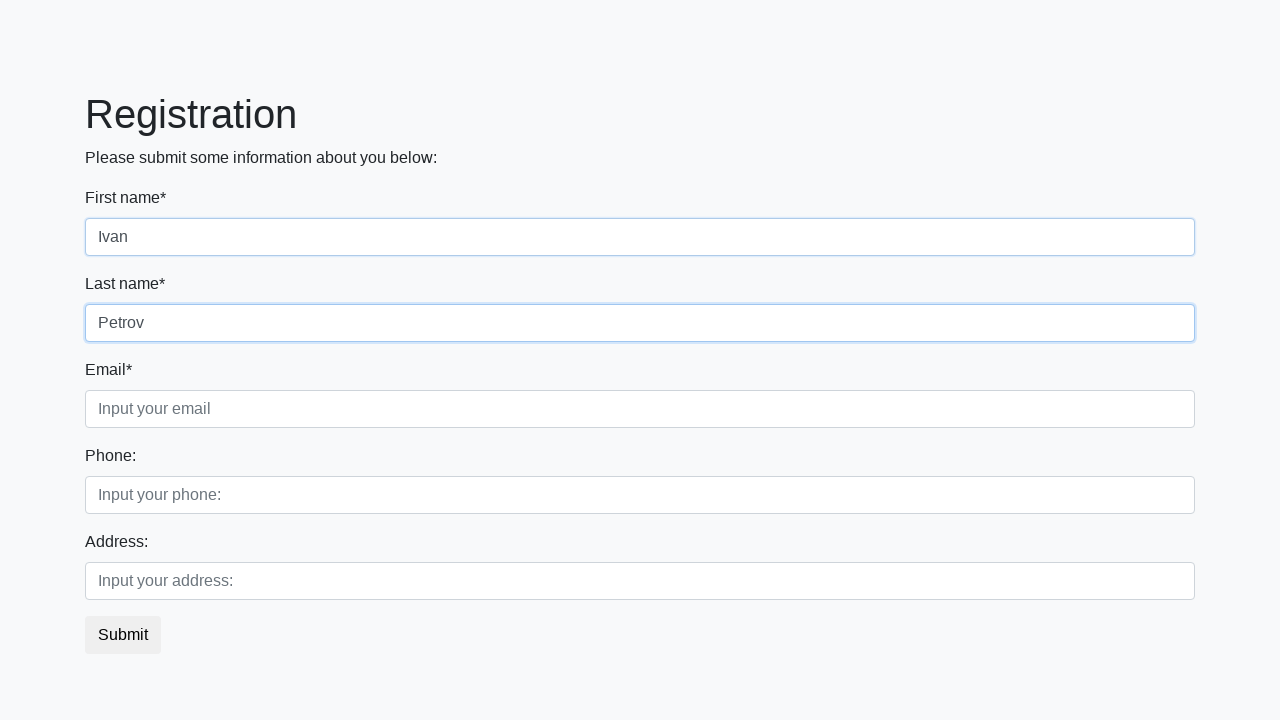

Filled city field with 'Smolensk' on input.form-control.third[required]
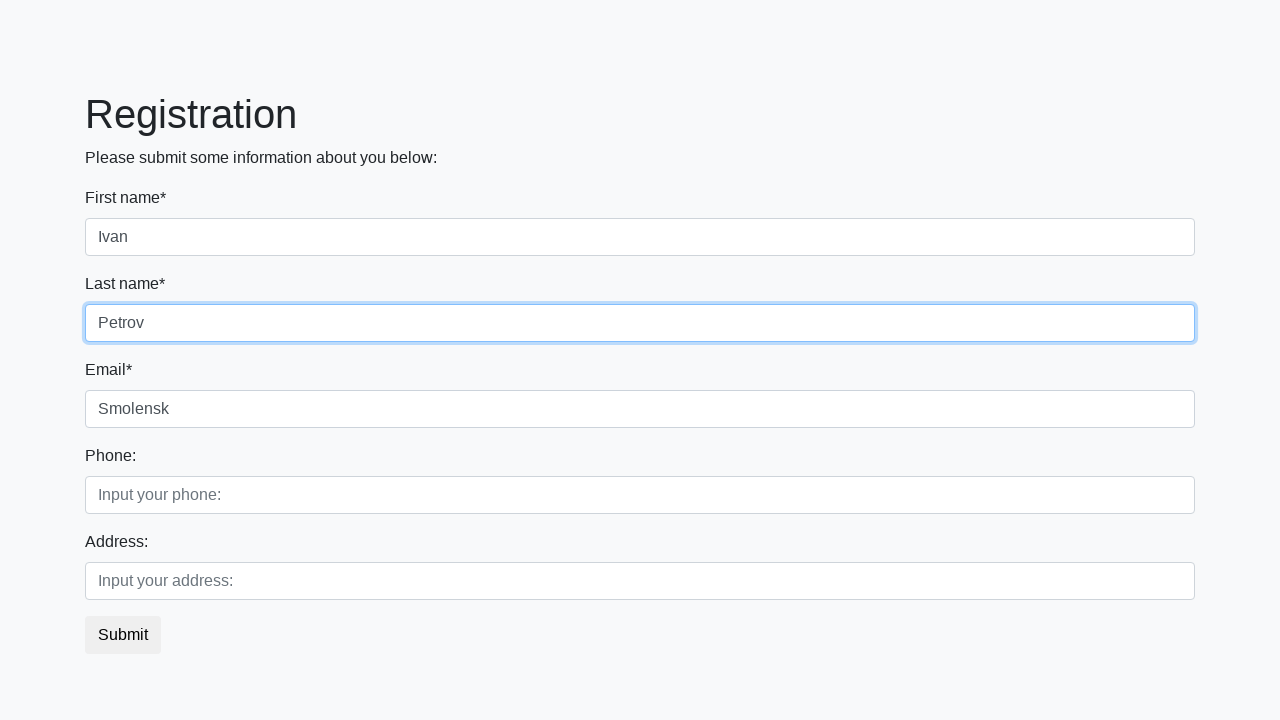

Clicked submit button at (123, 635) on button.btn
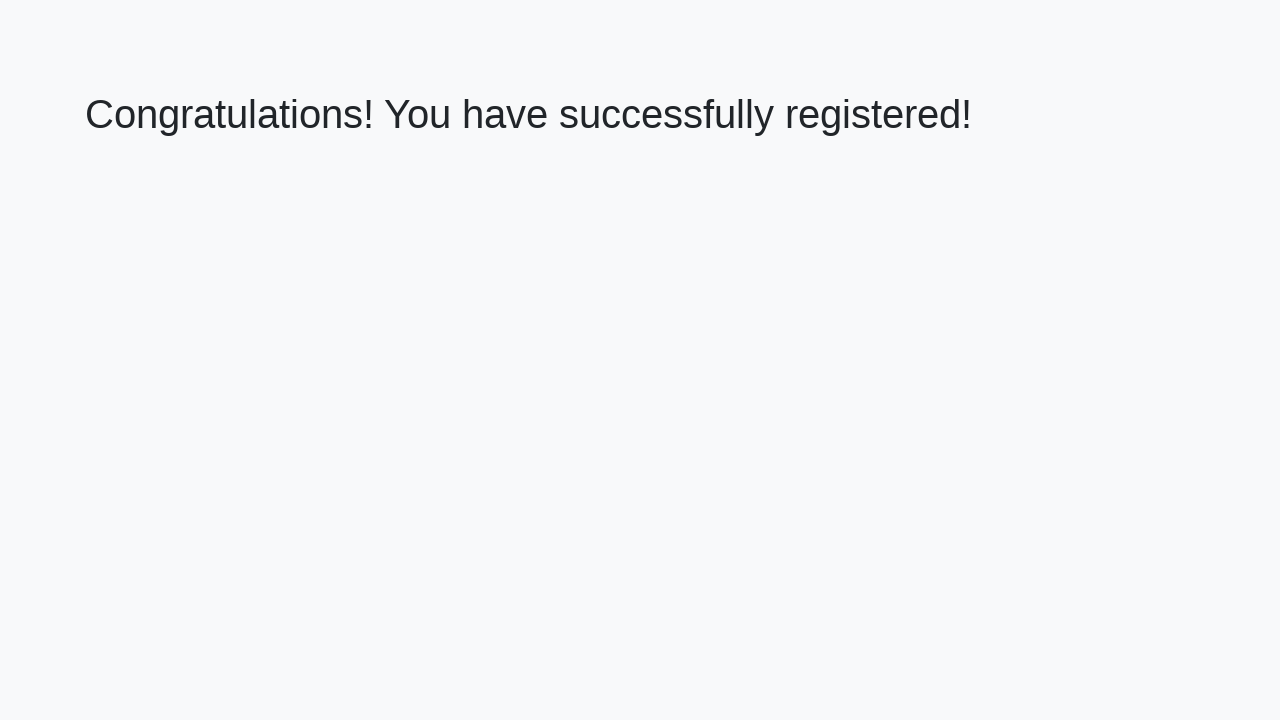

Success message appeared
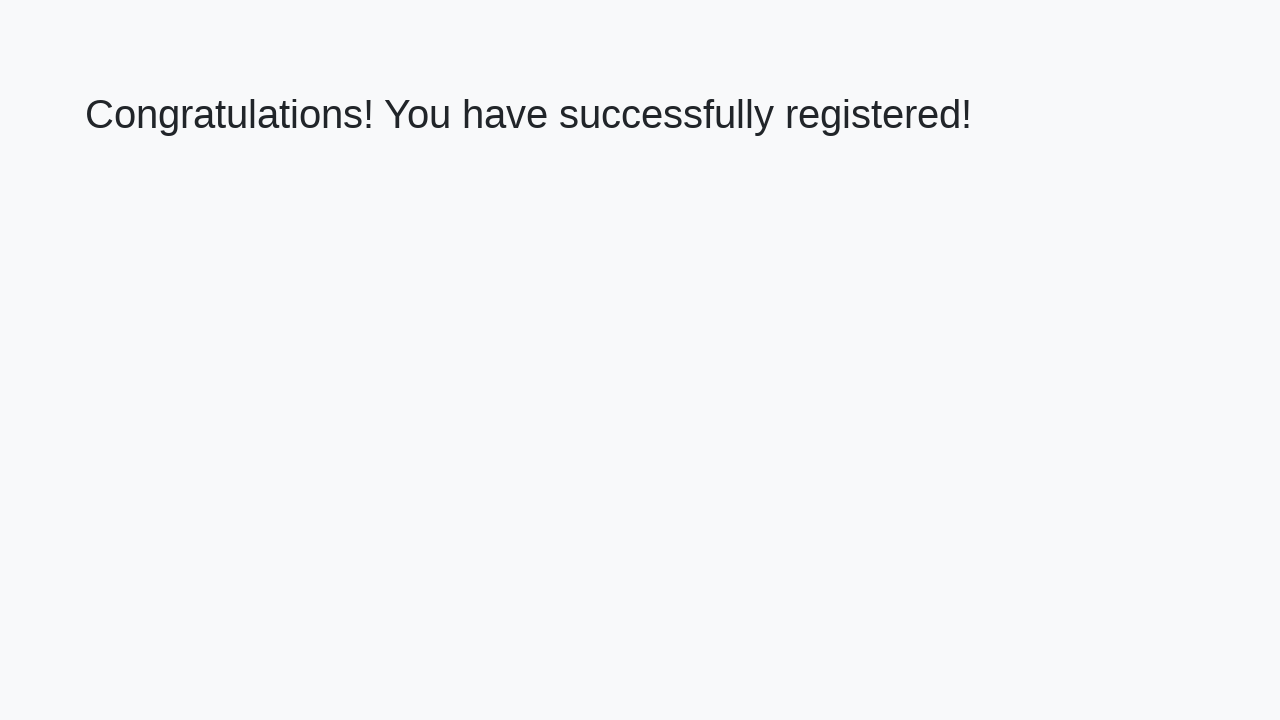

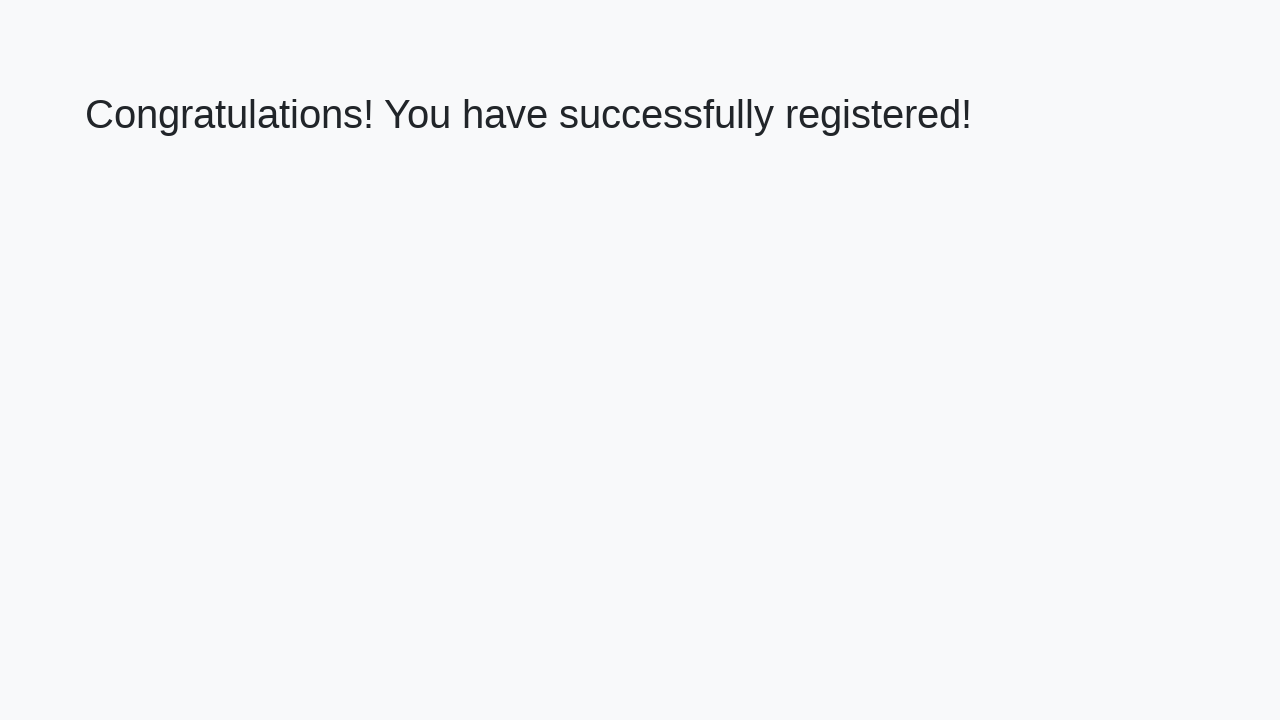